Solves a math problem by extracting a value from an element attribute, calculating the result, and submitting the answer along with checkbox selections

Starting URL: http://suninjuly.github.io/get_attribute.html

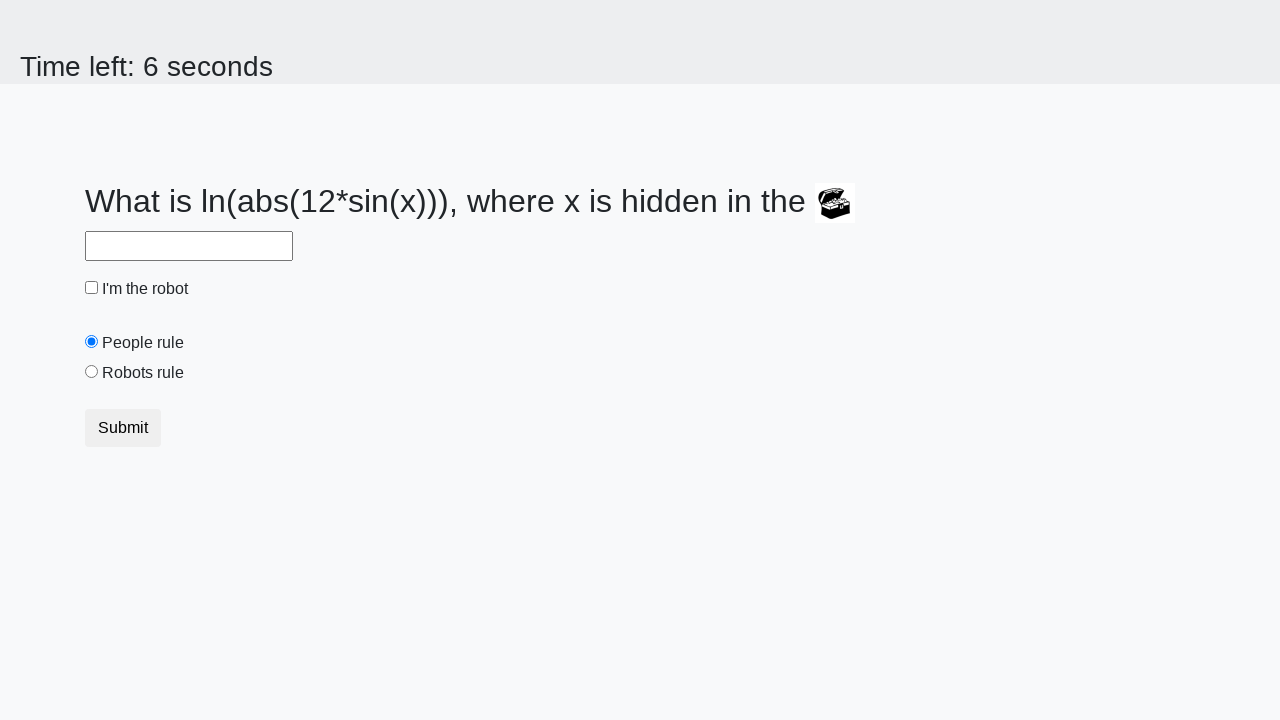

Retrieved 'valuex' attribute from treasure element
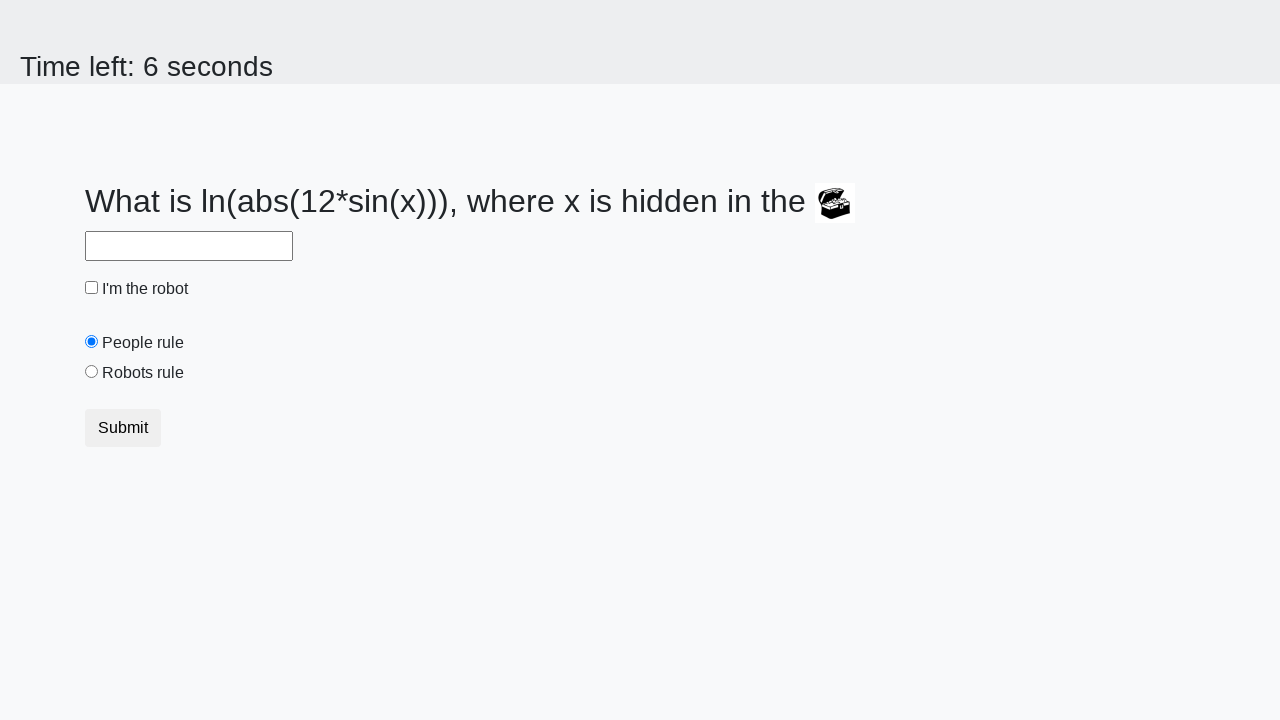

Calculated result: -1.1437754163880314 from value: 66
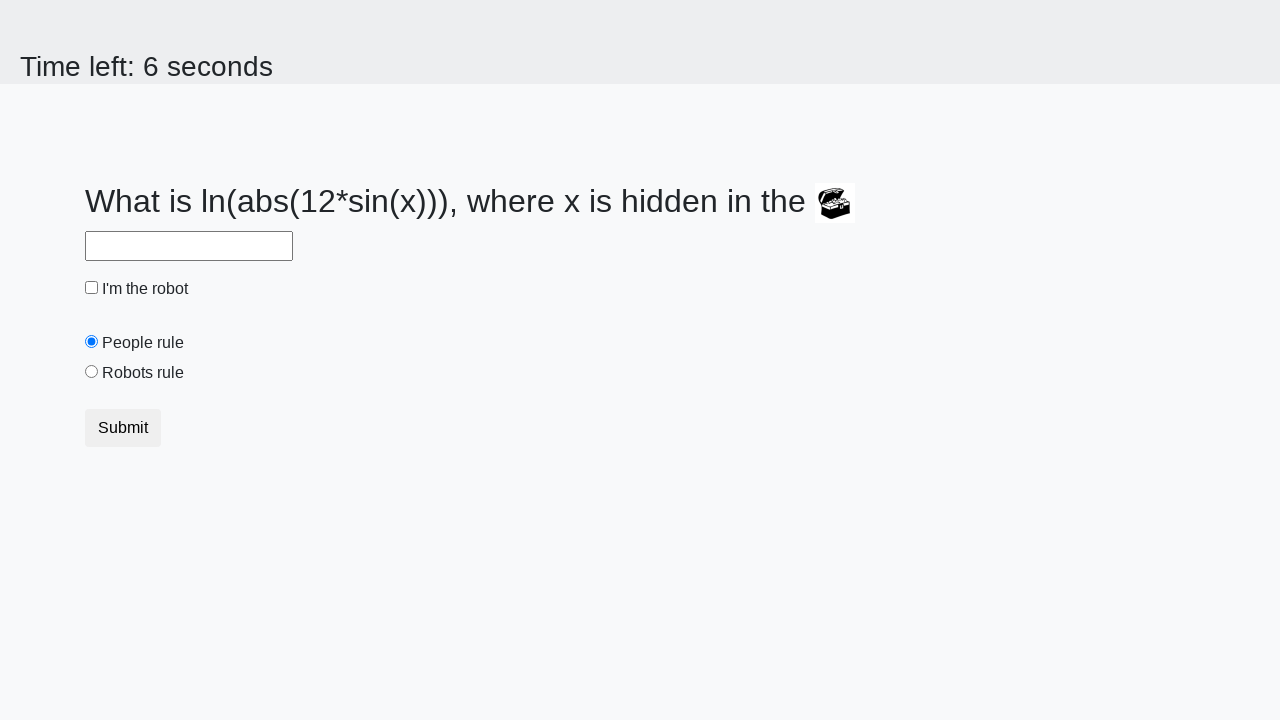

Filled answer field with calculated value: -1.1437754163880314 on #answer
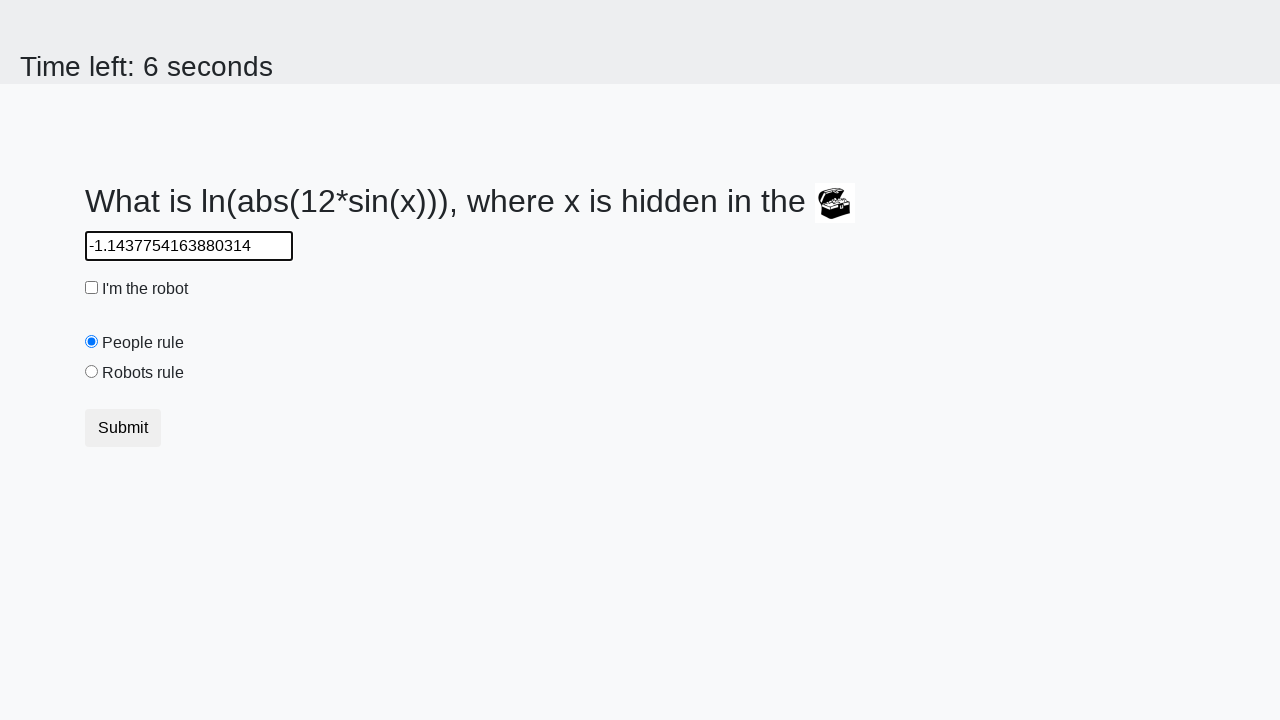

Clicked robot checkbox at (92, 288) on #robotCheckbox
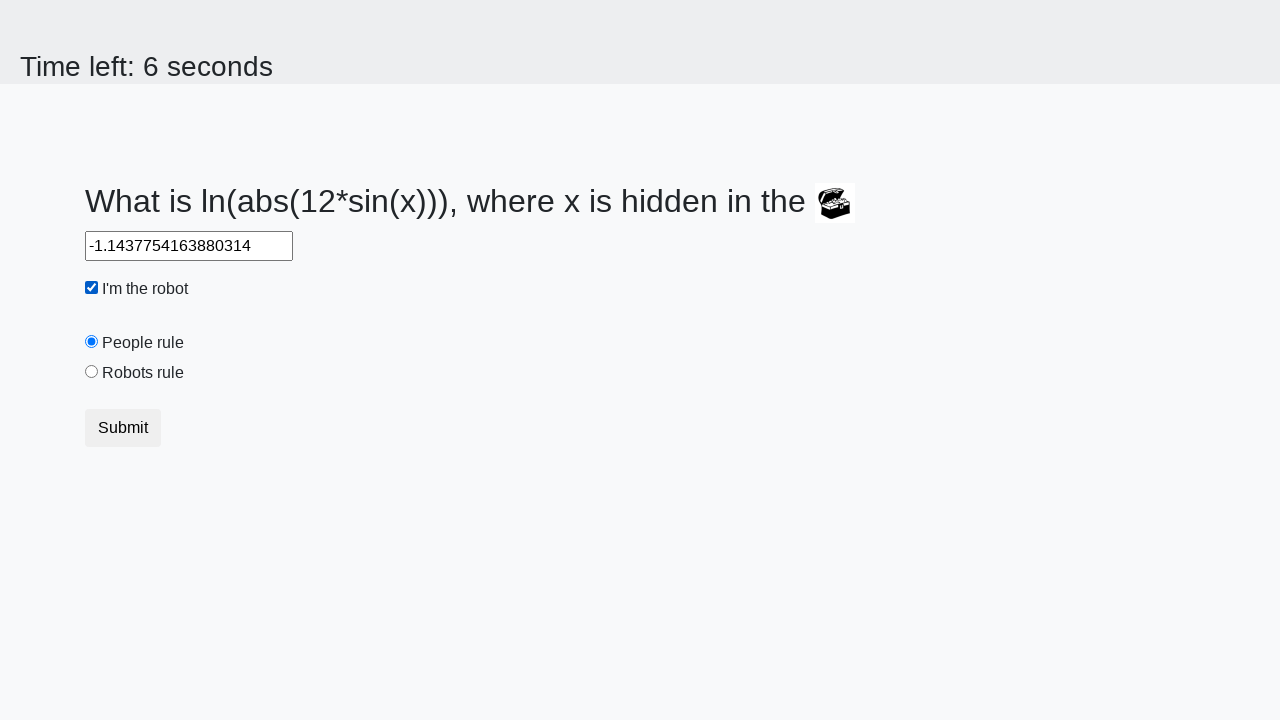

Clicked 'robots rule' radio button at (92, 372) on #robotsRule
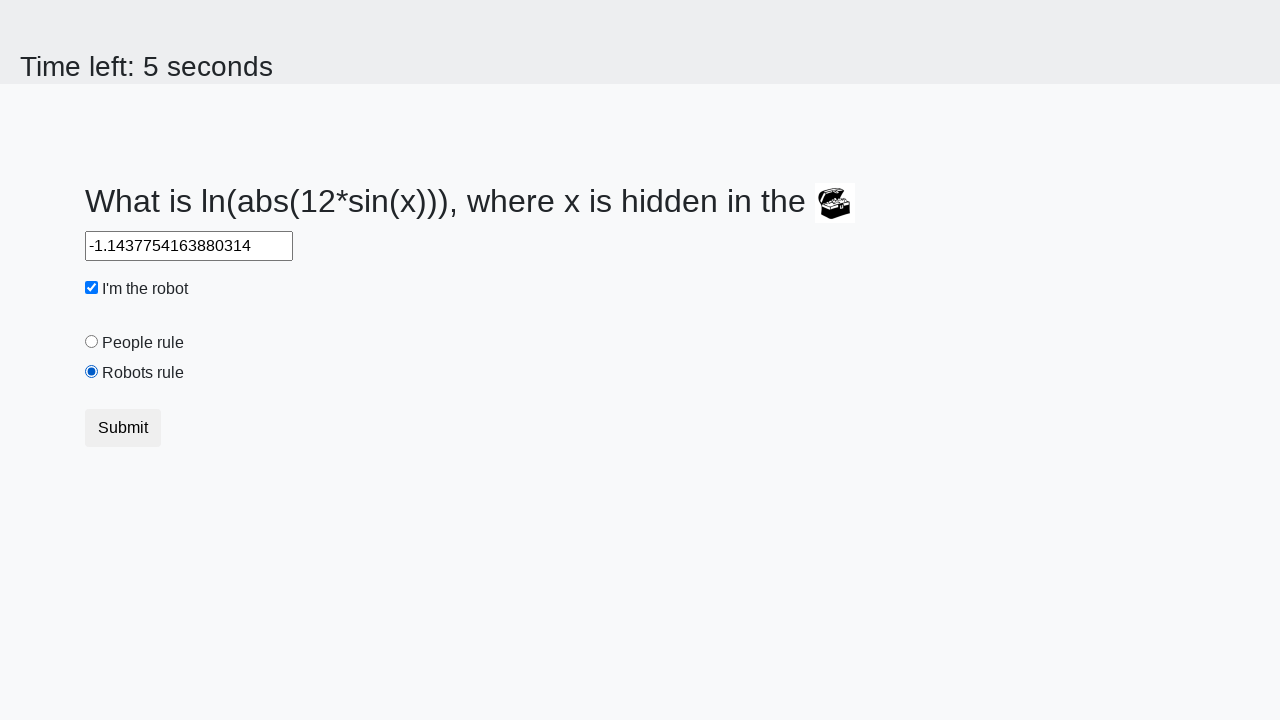

Clicked submit button to submit form at (123, 428) on button.btn
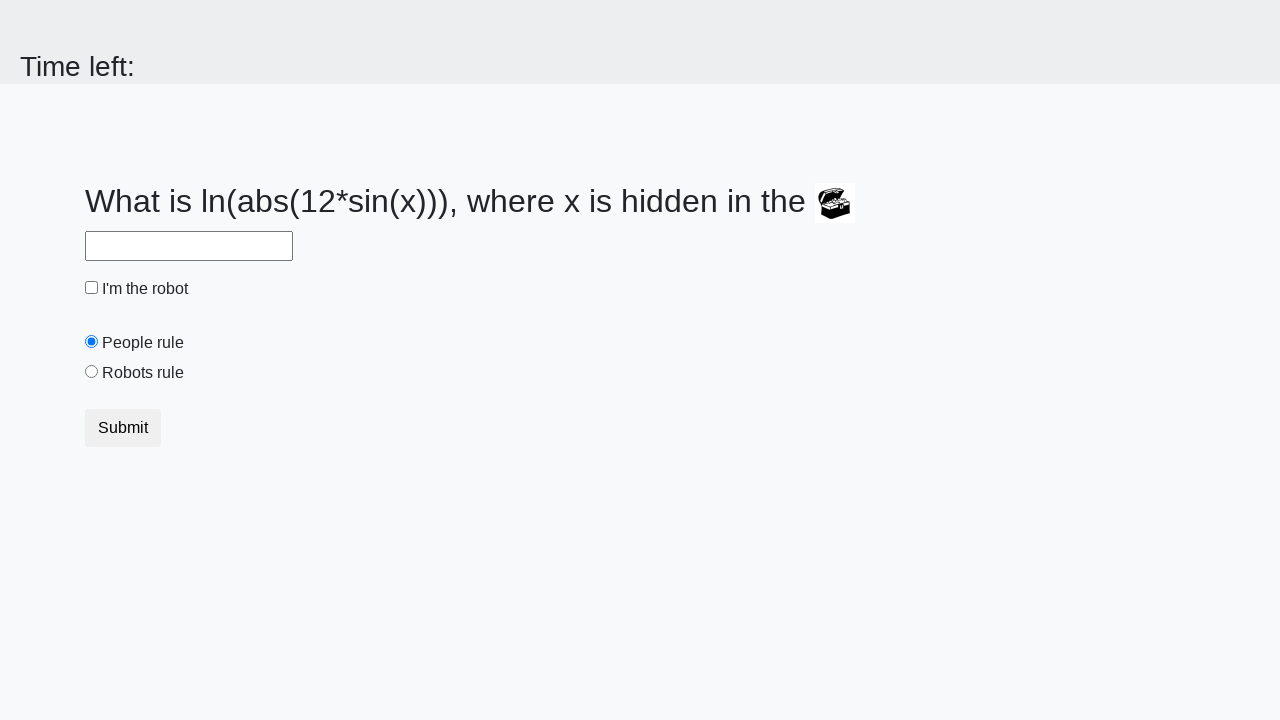

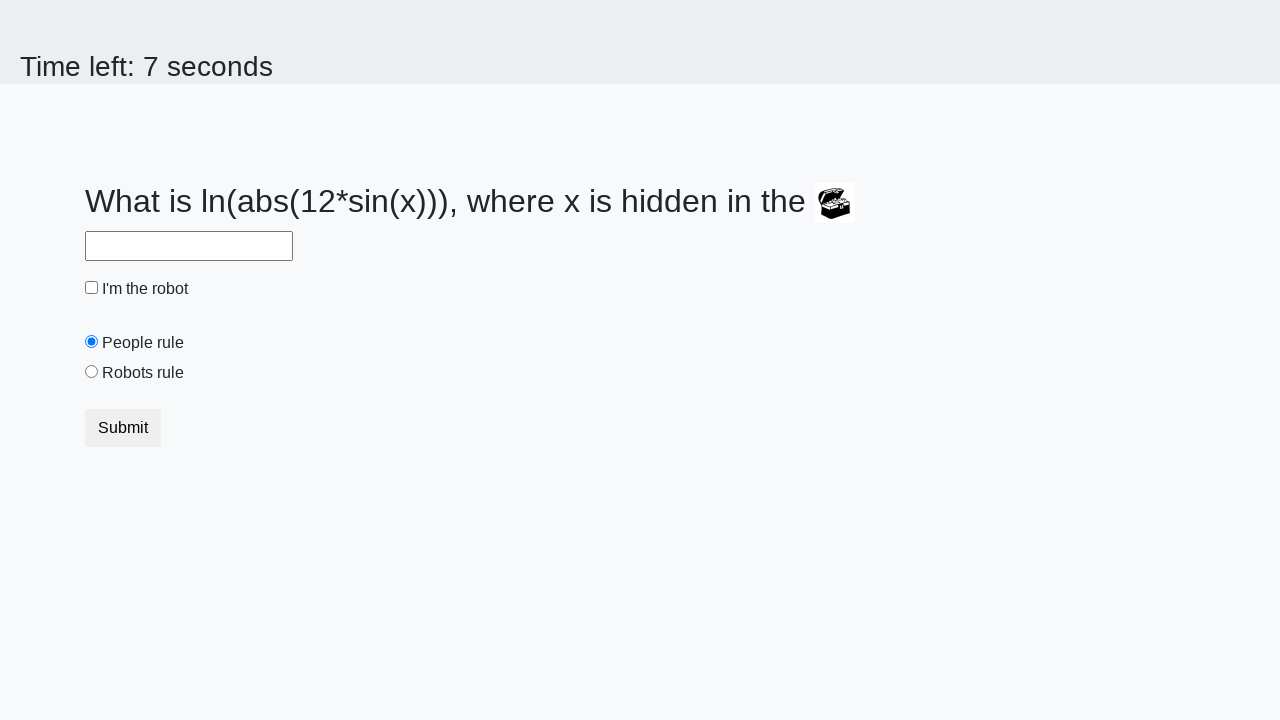